Tests dynamic content generation by clicking a button and waiting for specific text to appear on the page

Starting URL: https://training-support.net/webelements/dynamic-content

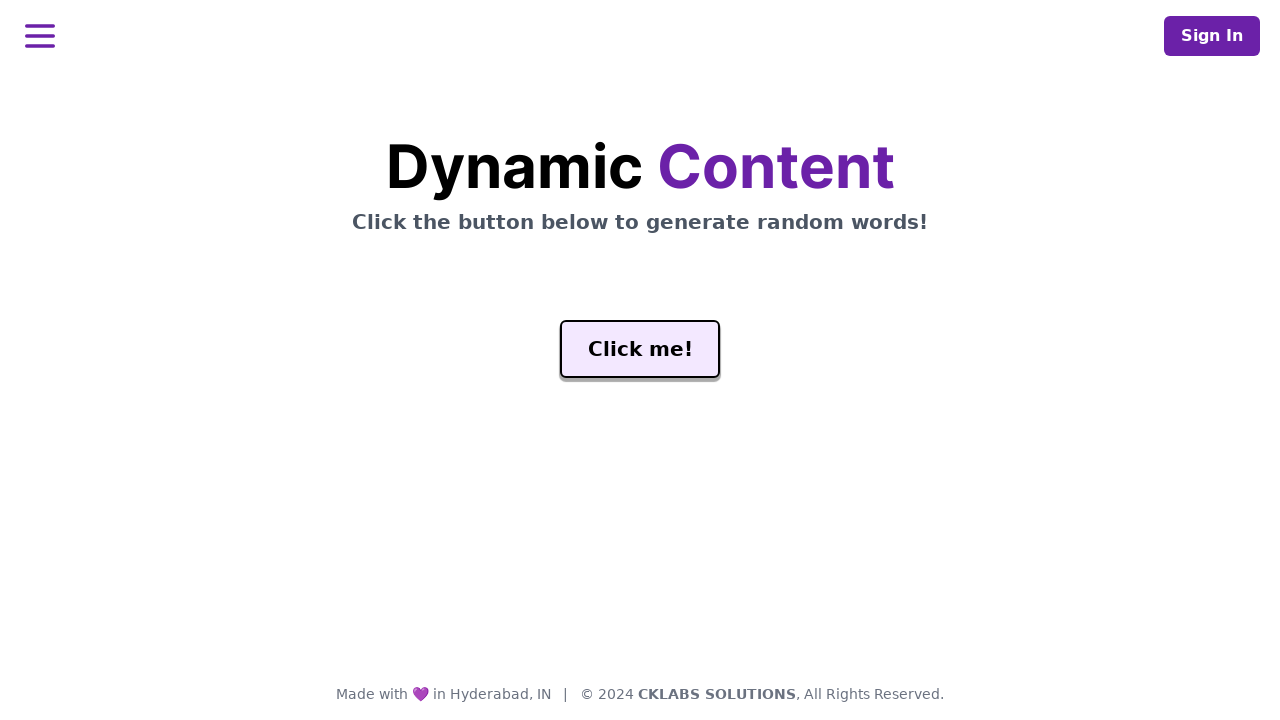

Clicked the generate button to trigger dynamic content at (640, 349) on #genButton
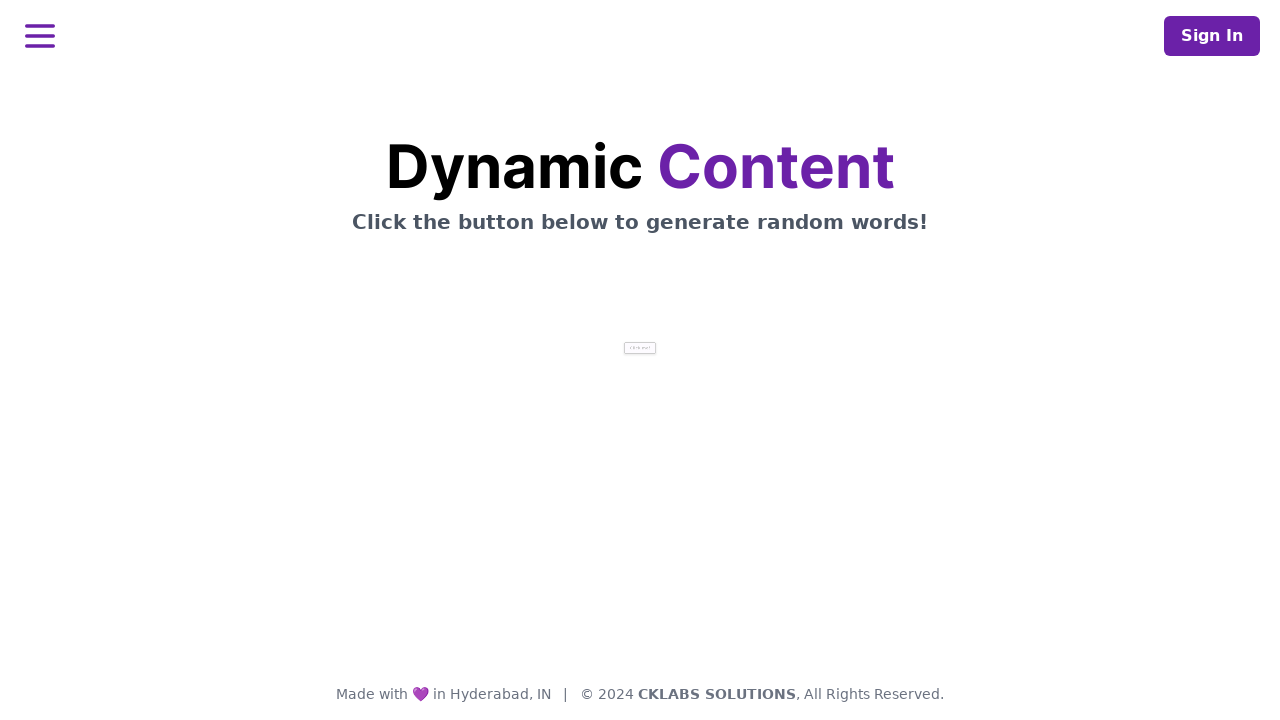

Waited for dynamic content to load and verified 'release' text appeared in word element
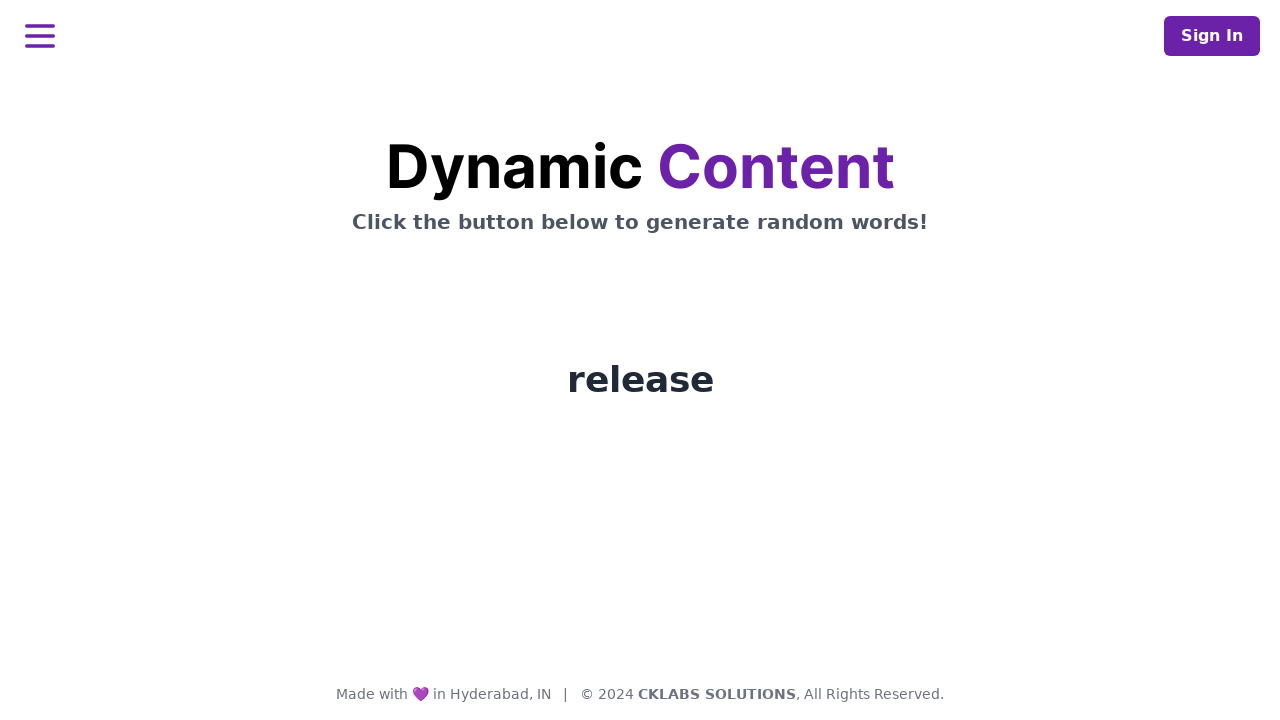

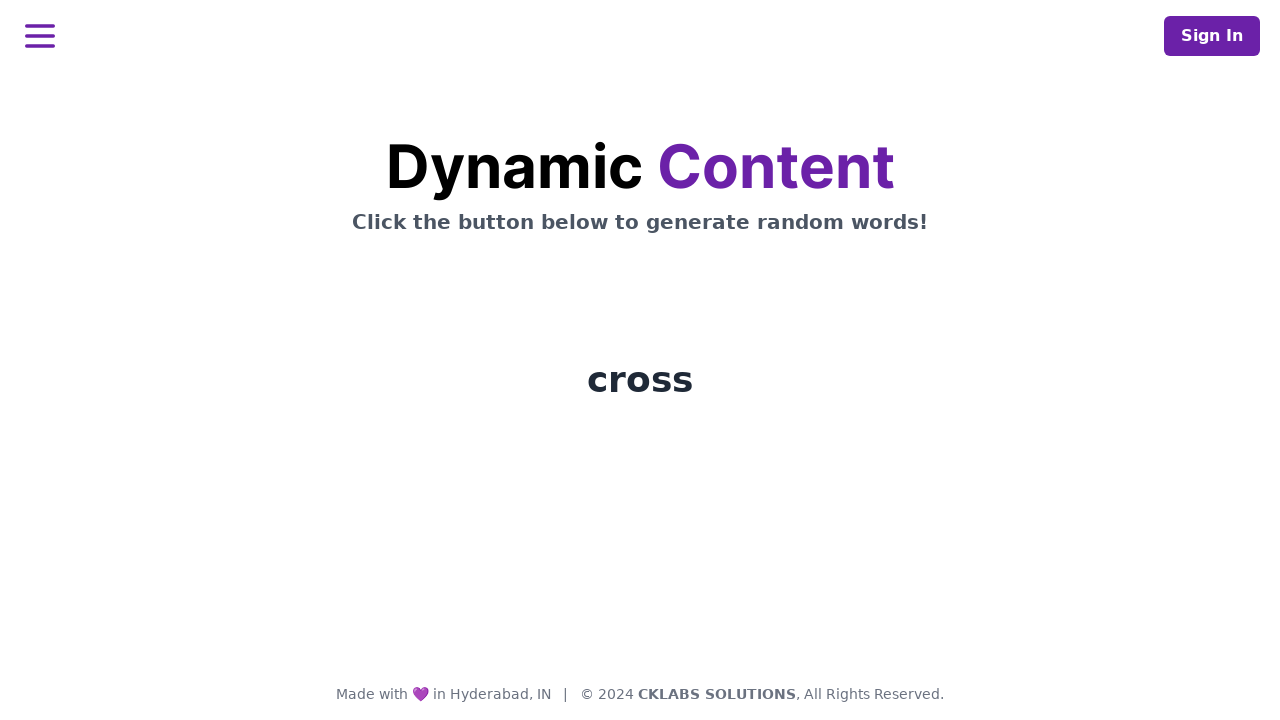